Tests element visibility by checking if various form elements (email textbox, radio button, textarea) are displayed and interacting with them

Starting URL: https://automationfc.github.io/basic-form/

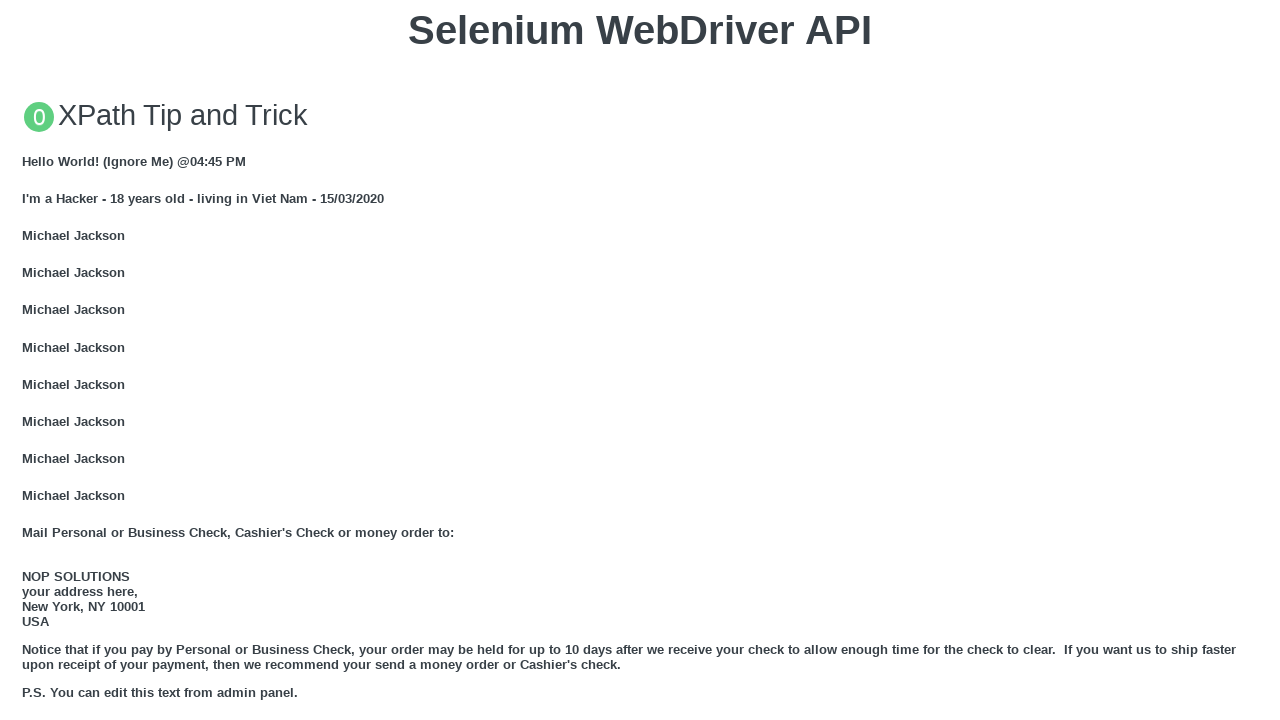

Located email textbox element
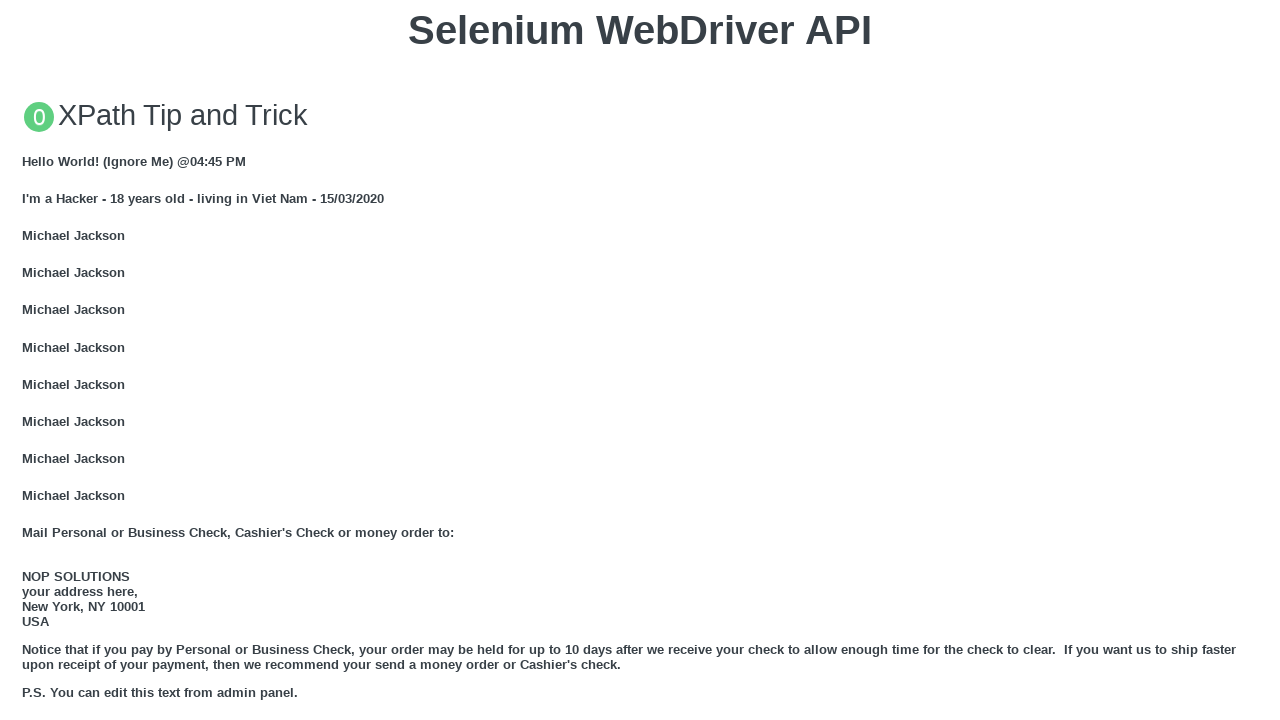

Email textbox is visible
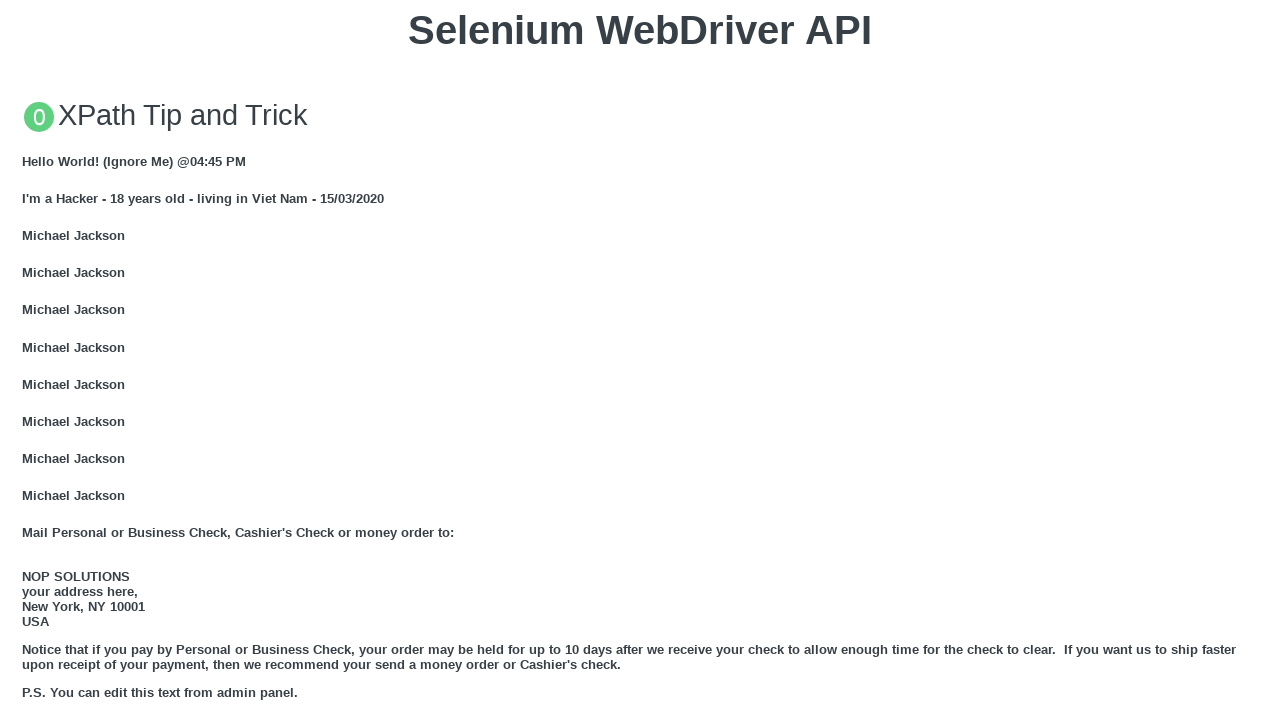

Filled email textbox with 'Automation Testing' on #mail
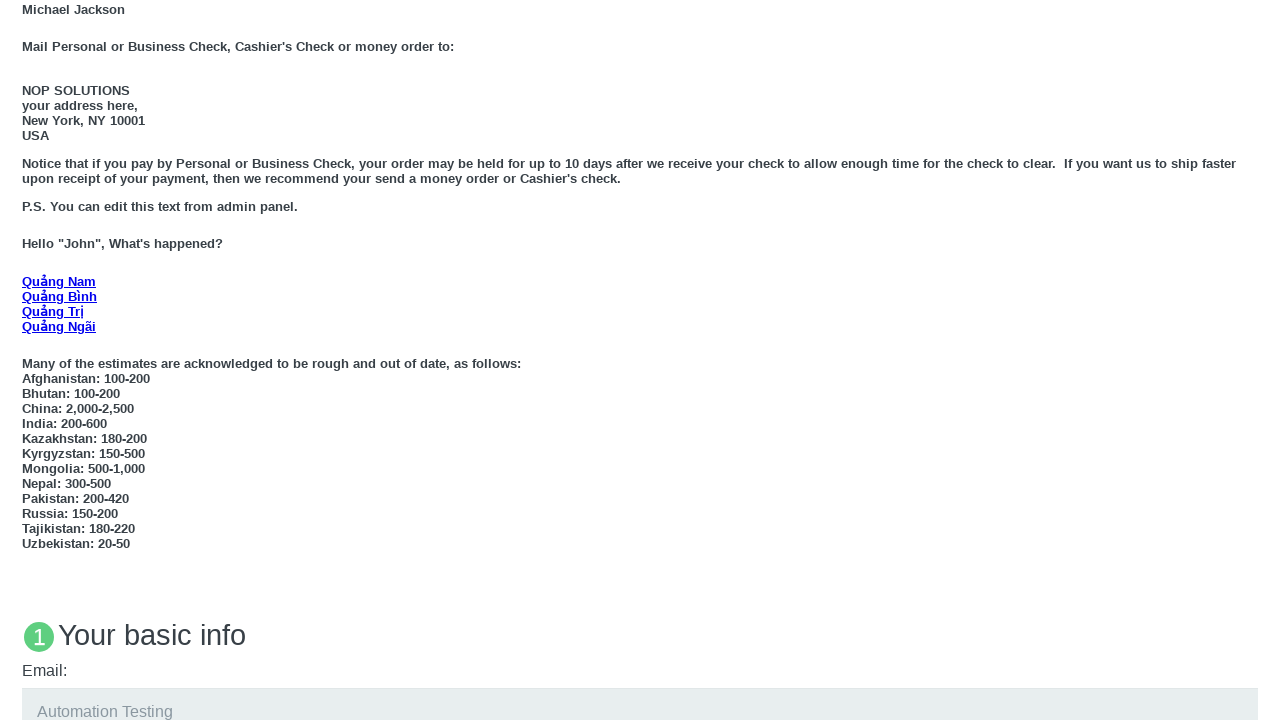

Located age under 18 radio button element
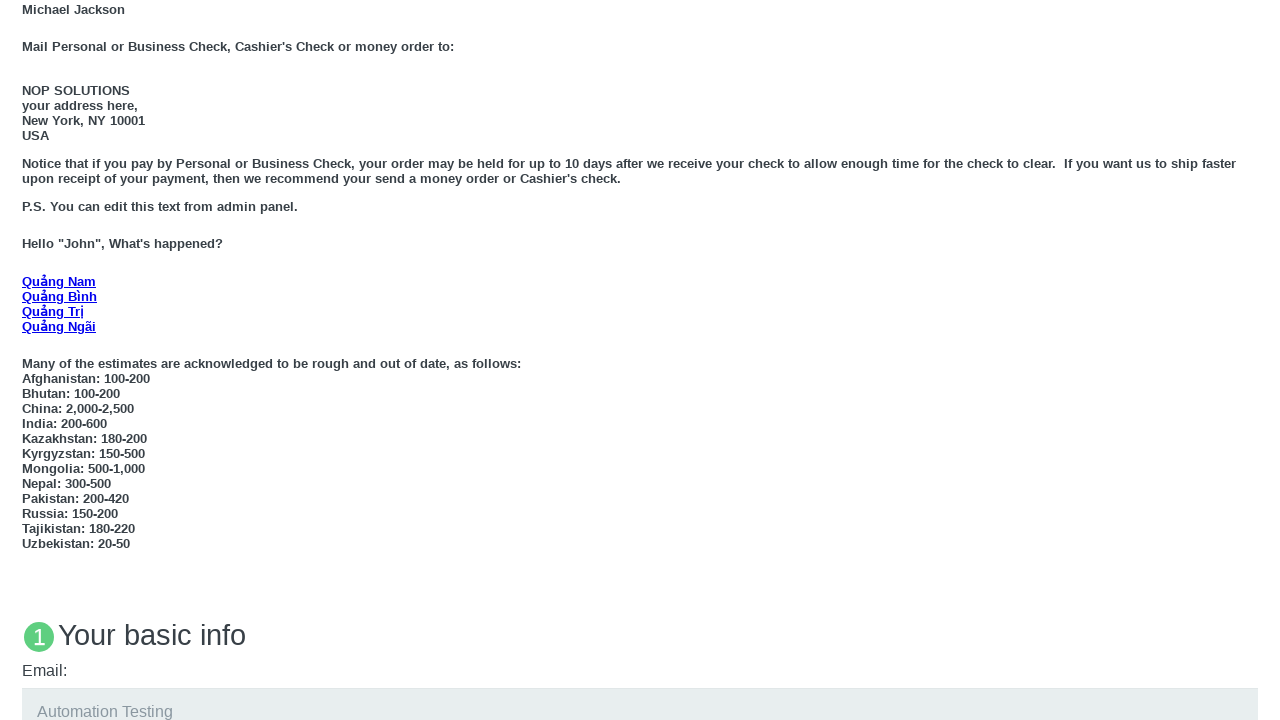

Age under 18 radio button is visible
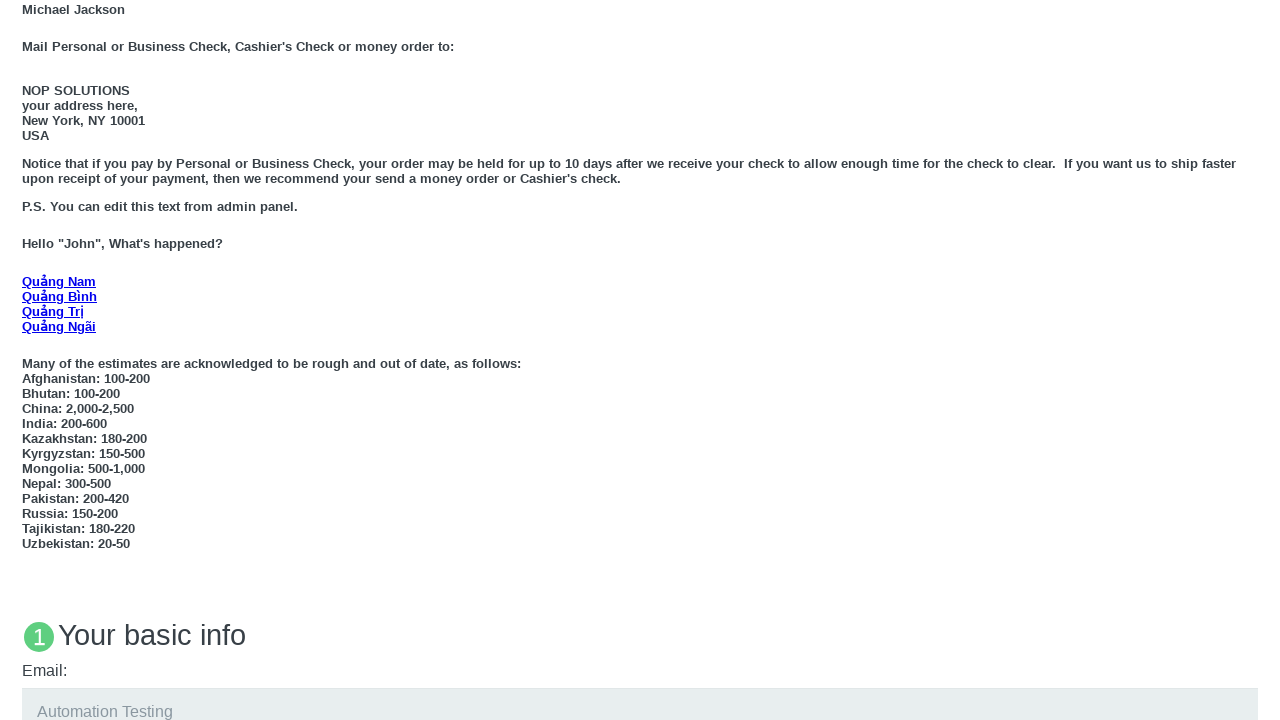

Clicked age under 18 radio button at (28, 360) on #under_18
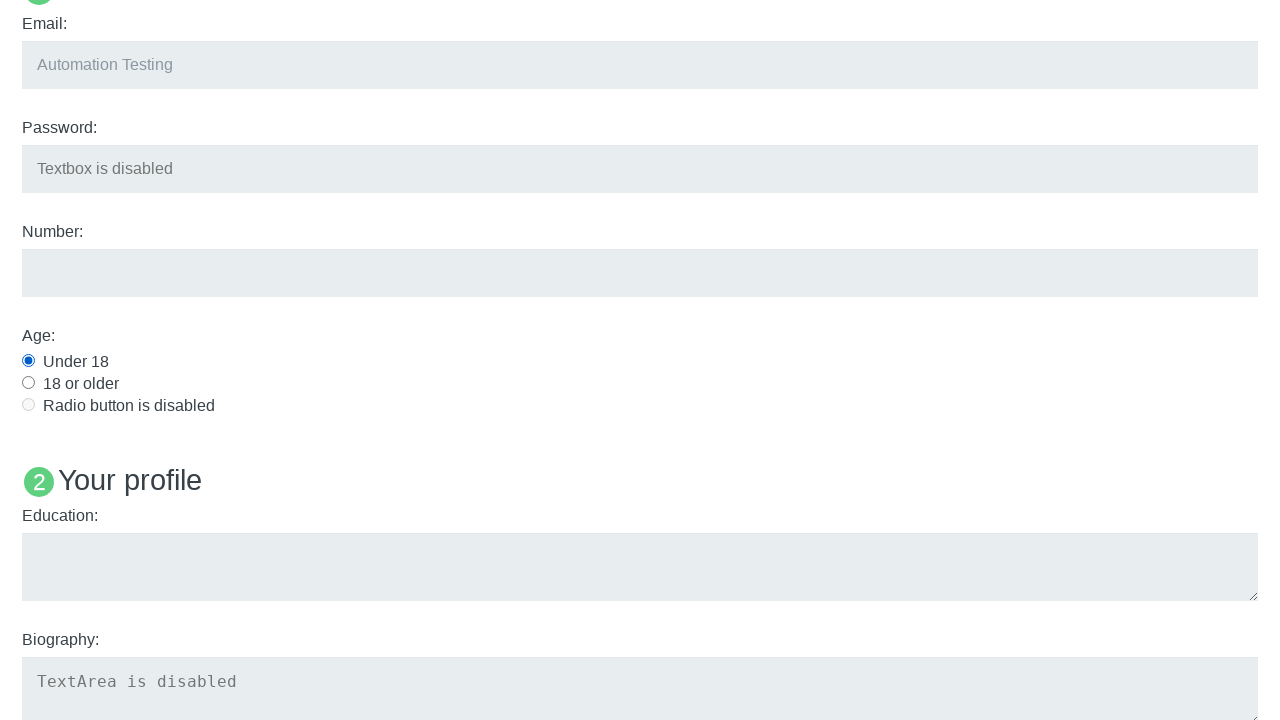

Located education textarea element
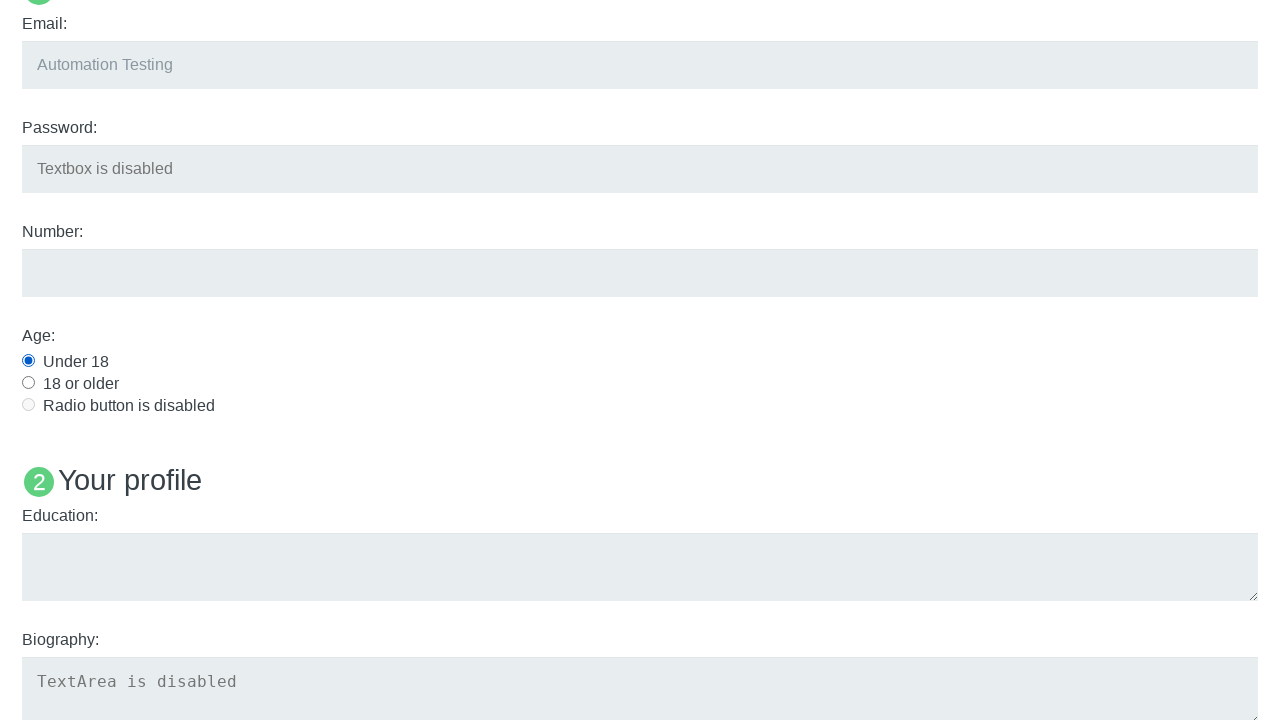

Education textarea is visible
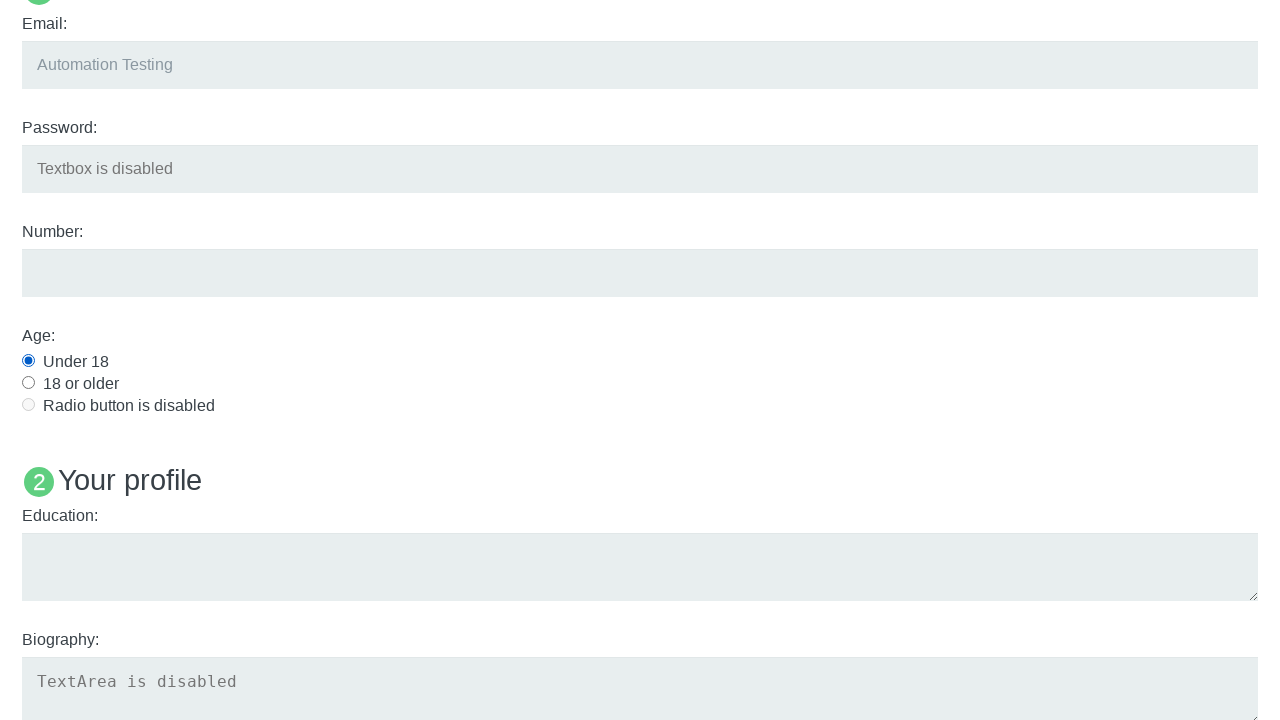

Filled education textarea with 'Automation Testing' on #edu
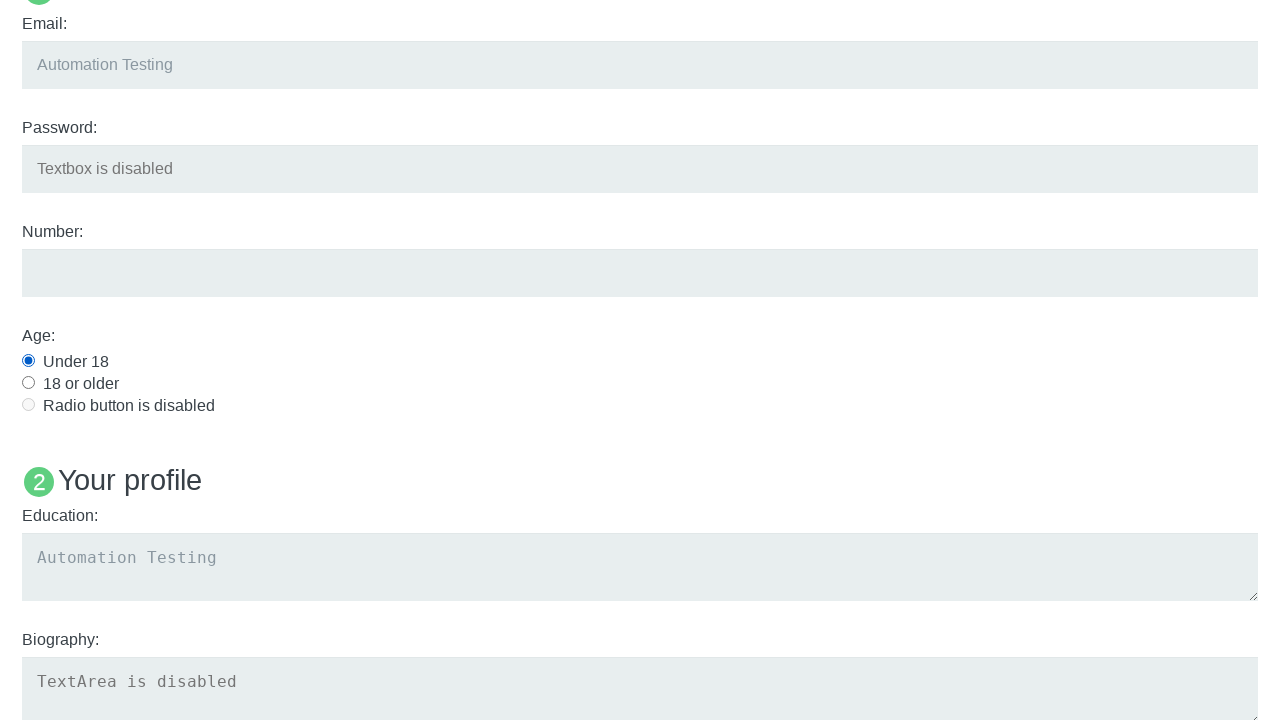

Located 'Name: User5' text element
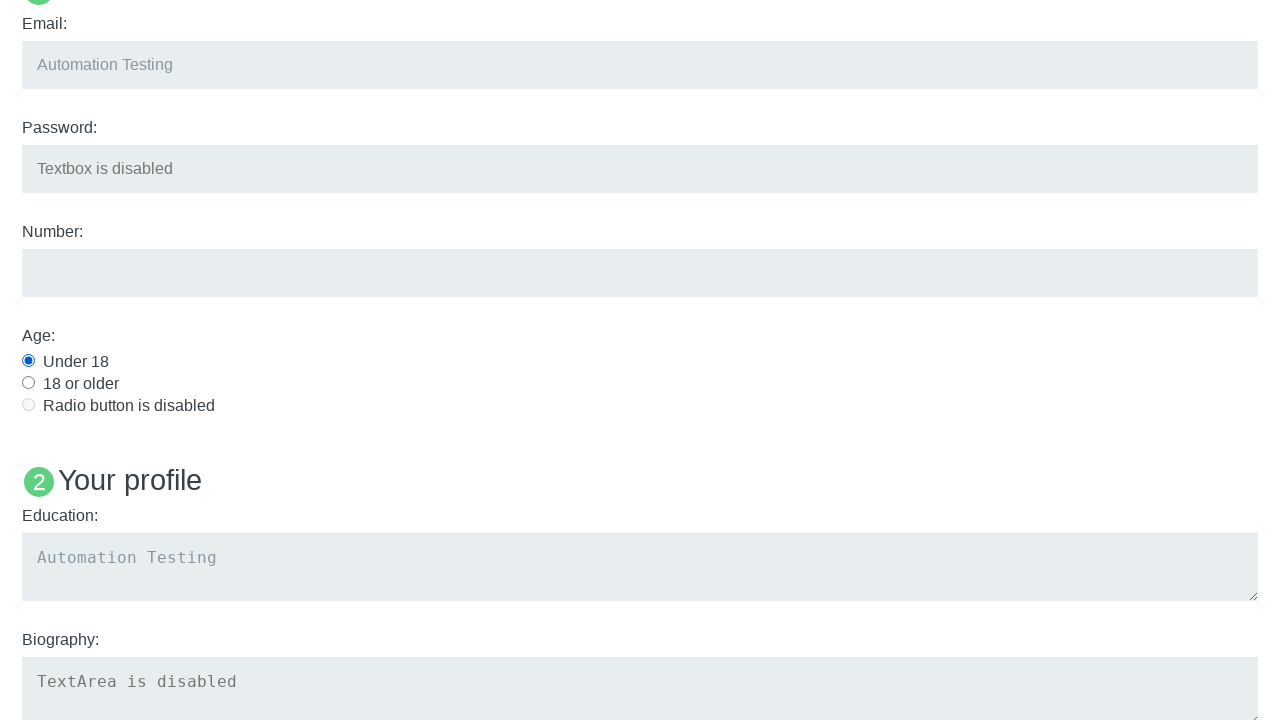

Checked visibility of 'Name: User5' text element
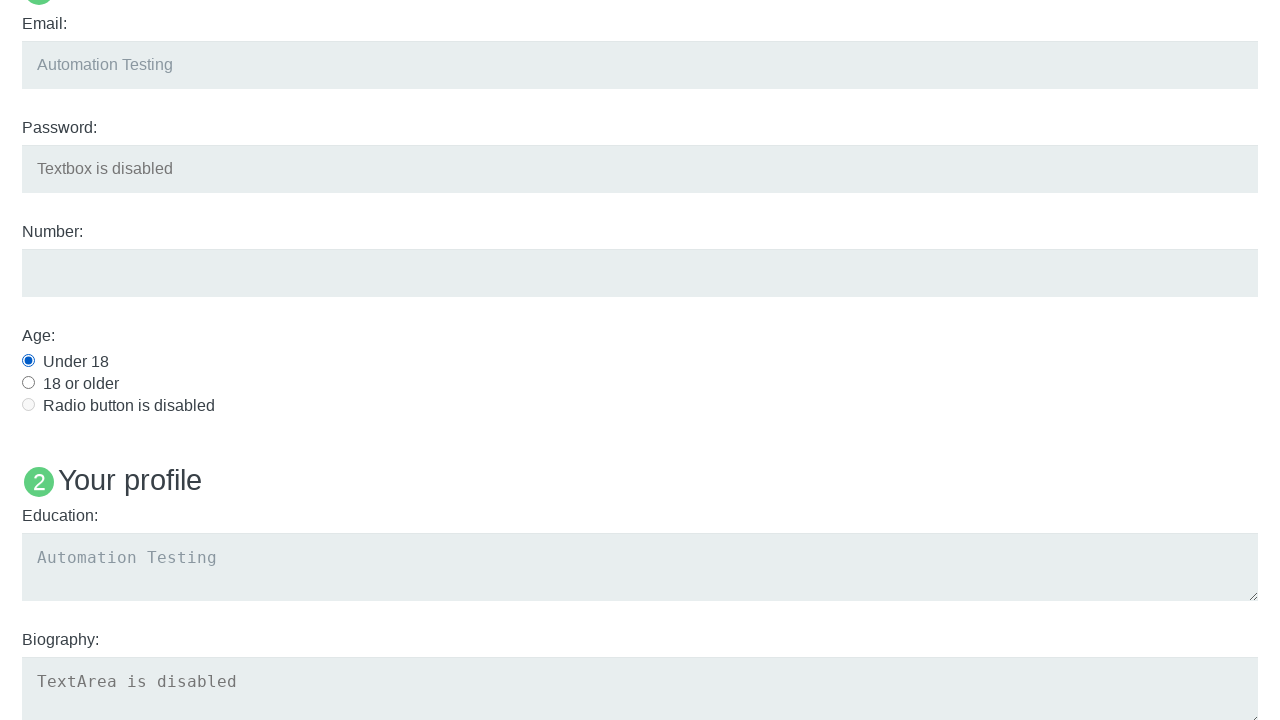

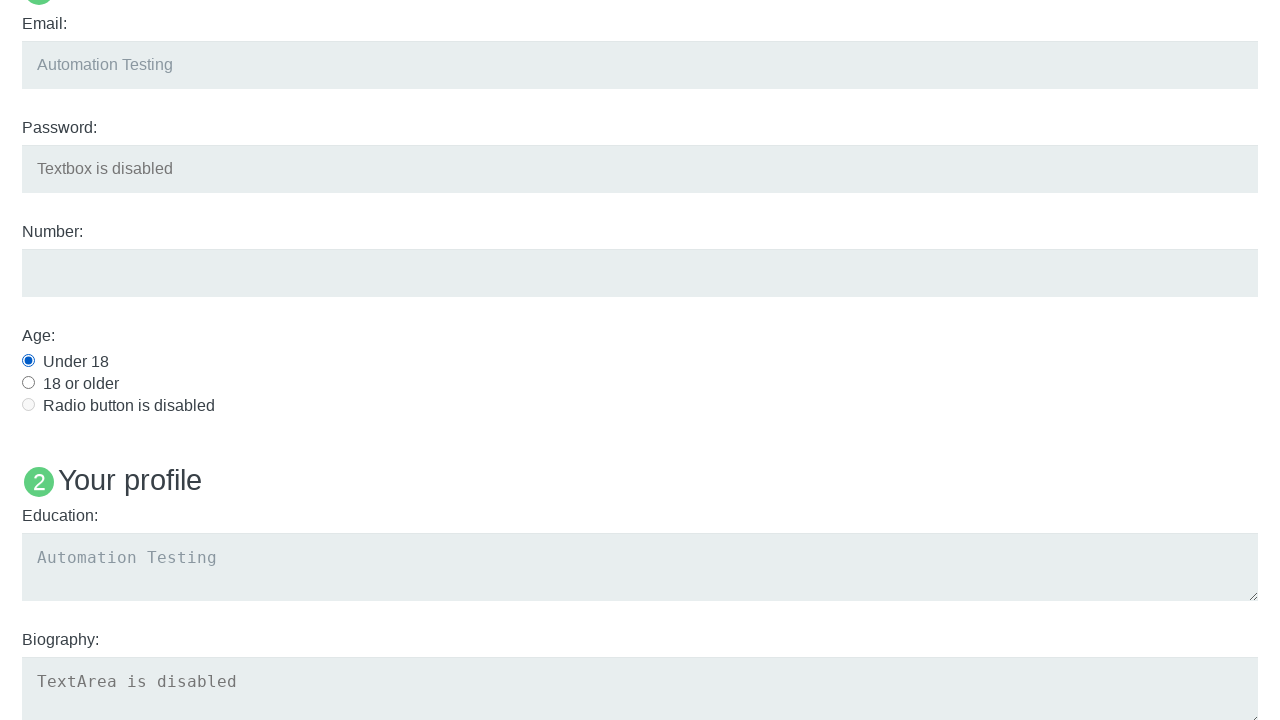